Tests marking a task as completed by clicking on it and verifying it moves to the completed list

Starting URL: https://abhigyank.github.io/To-Do-List/

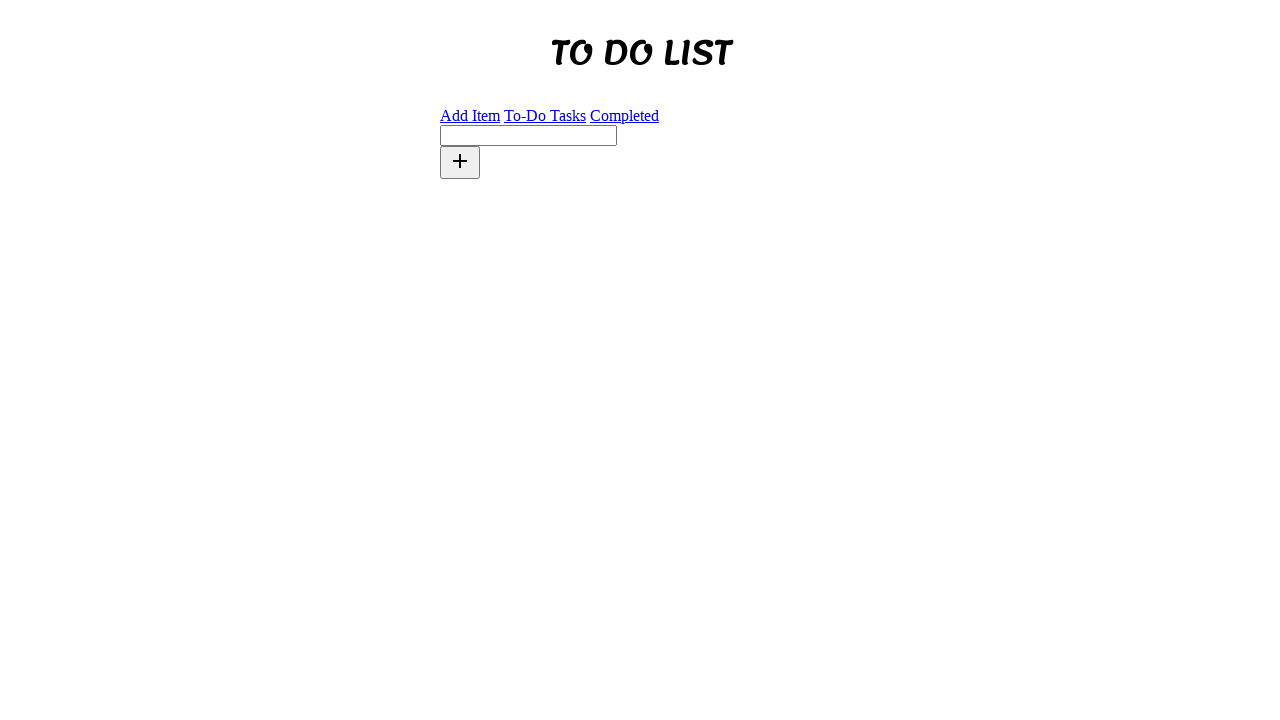

Cleared local storage
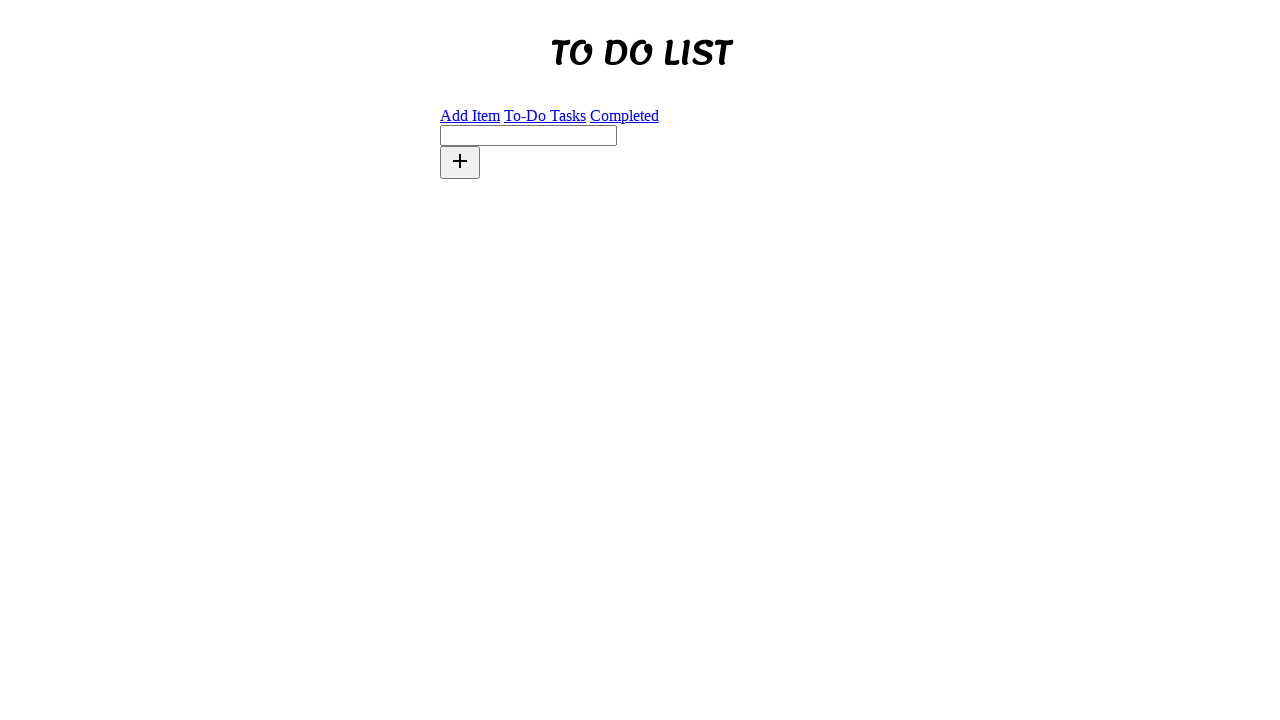

Reloaded page
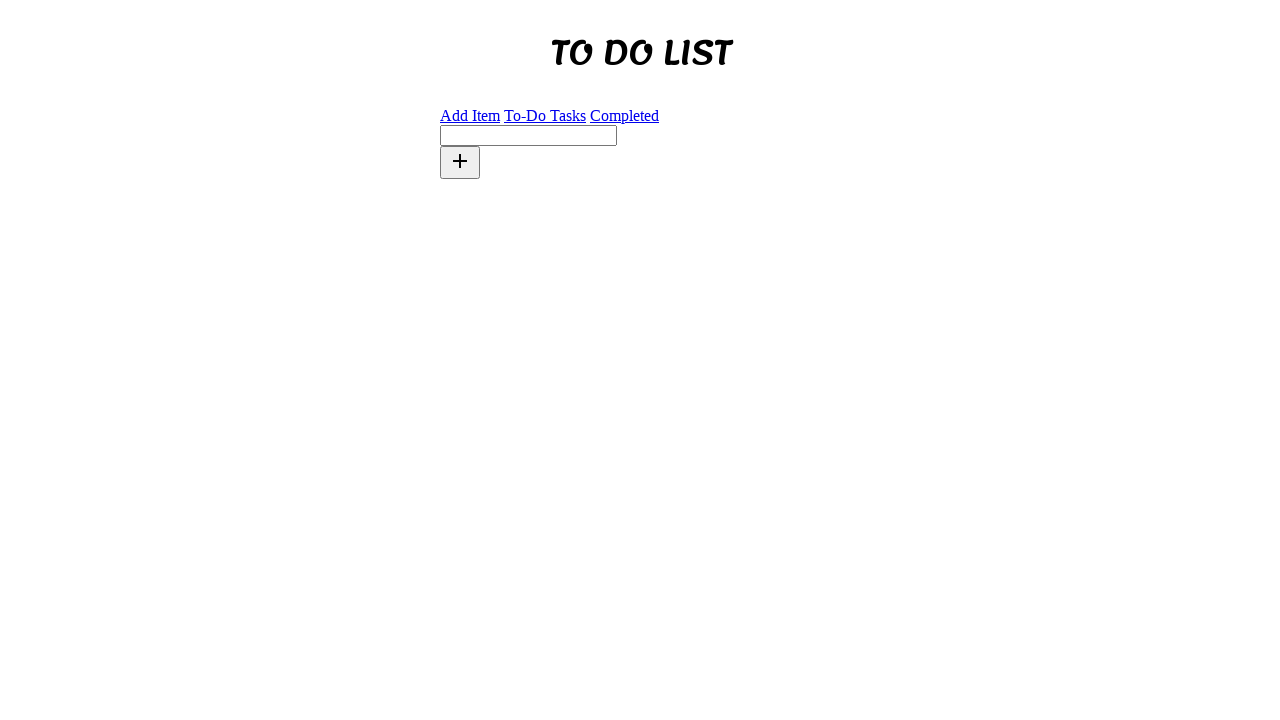

Filled new task input with 'Complete this' on #new-task
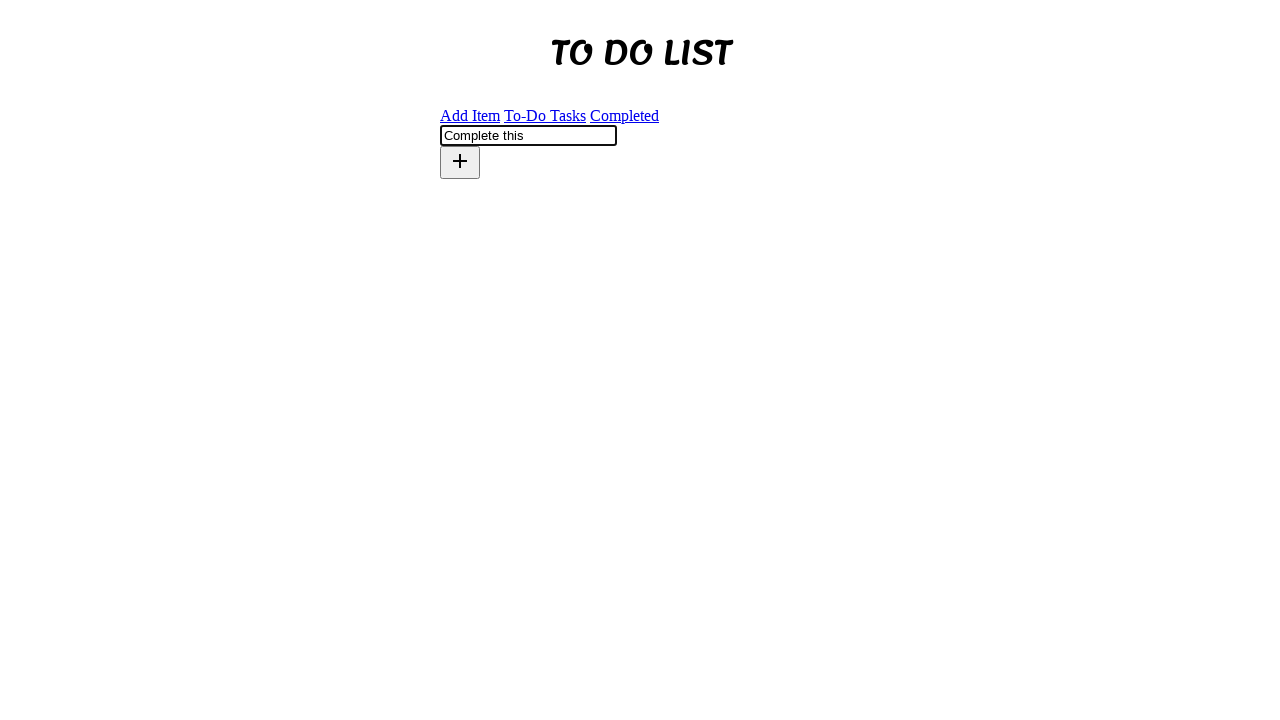

Clicked add task button at (460, 162) on button >> nth=0
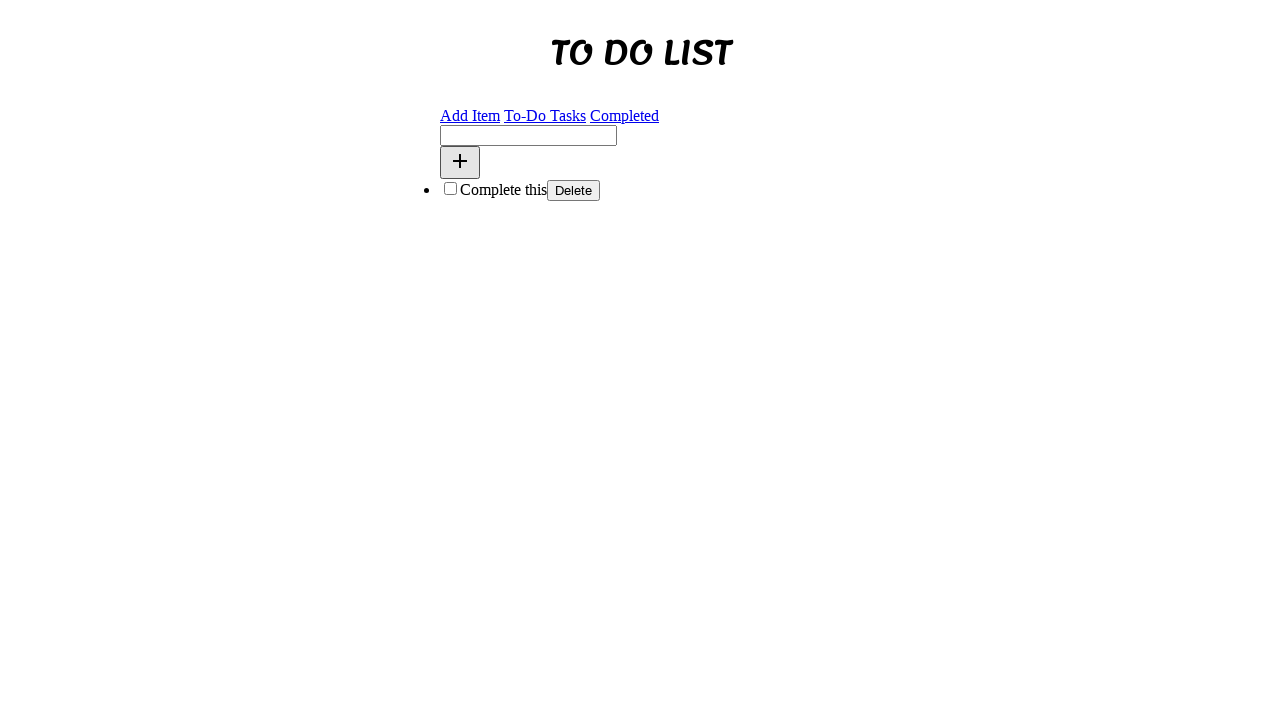

Navigated to To-Do tab at (545, 115) on xpath=//*[@href="#todo"]
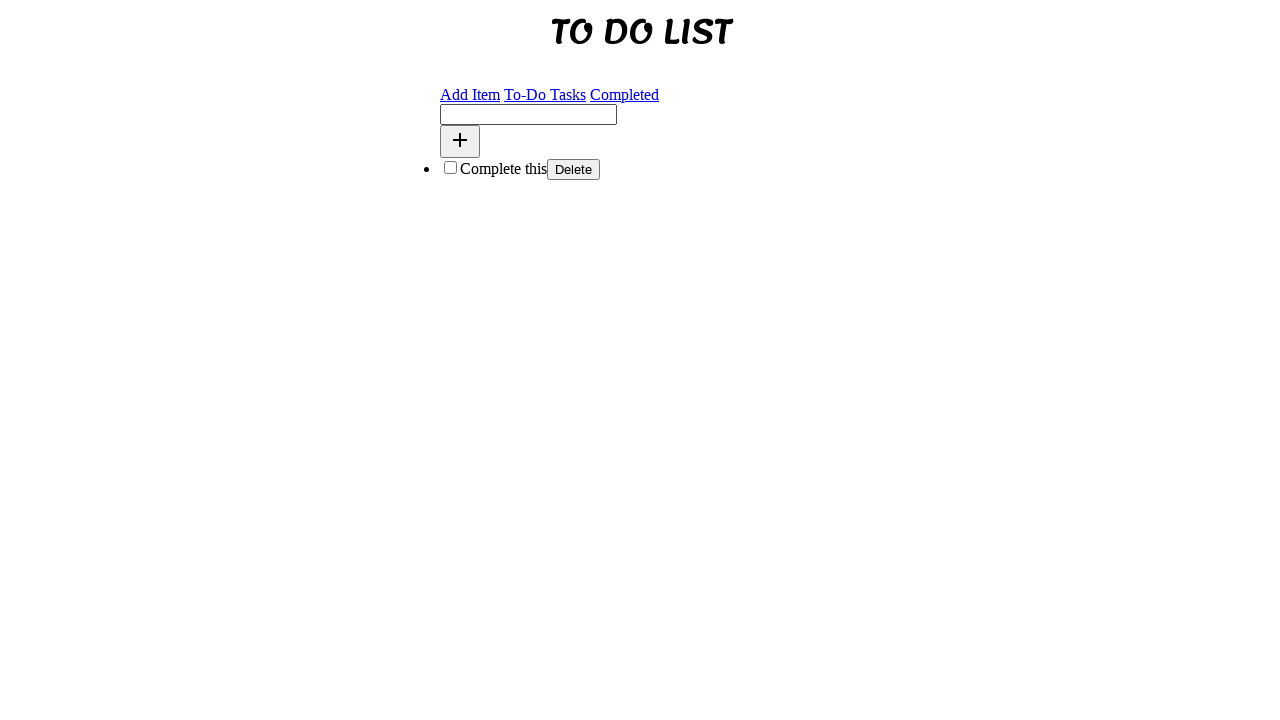

Verified task appears in incomplete list
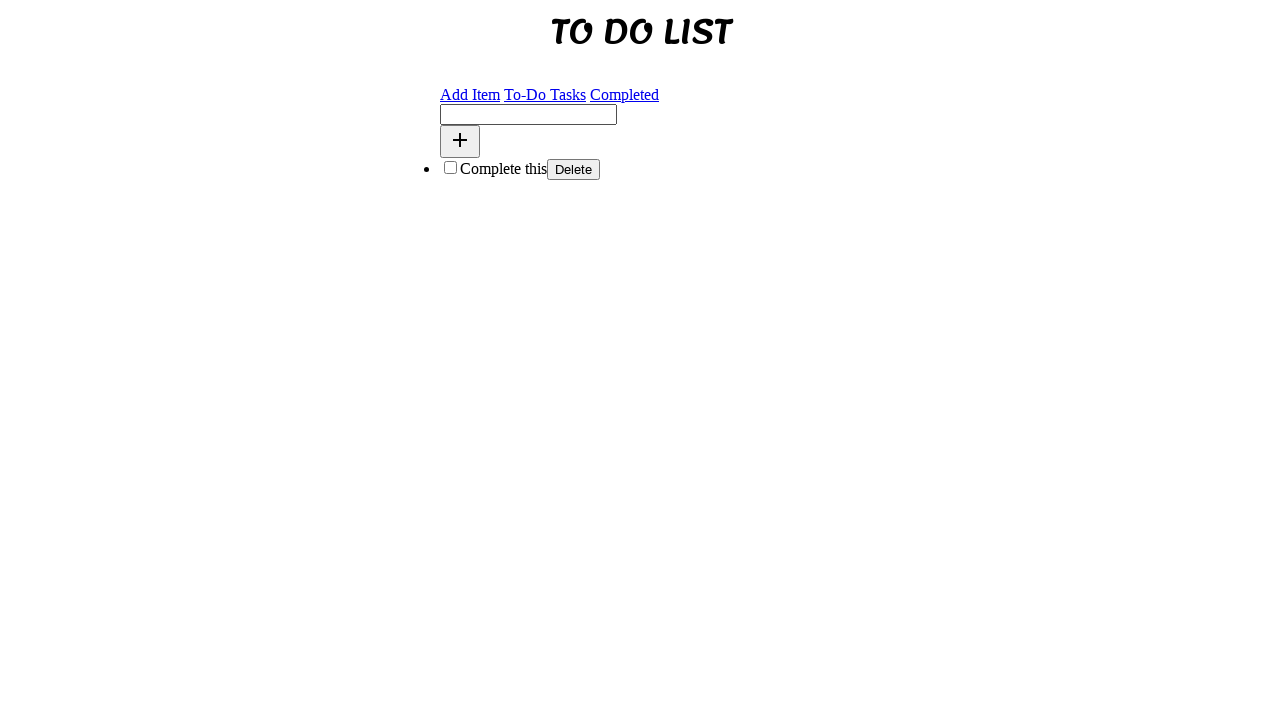

Clicked task to mark as completed at (504, 168) on xpath=//*[@id="text-1"] >> nth=0
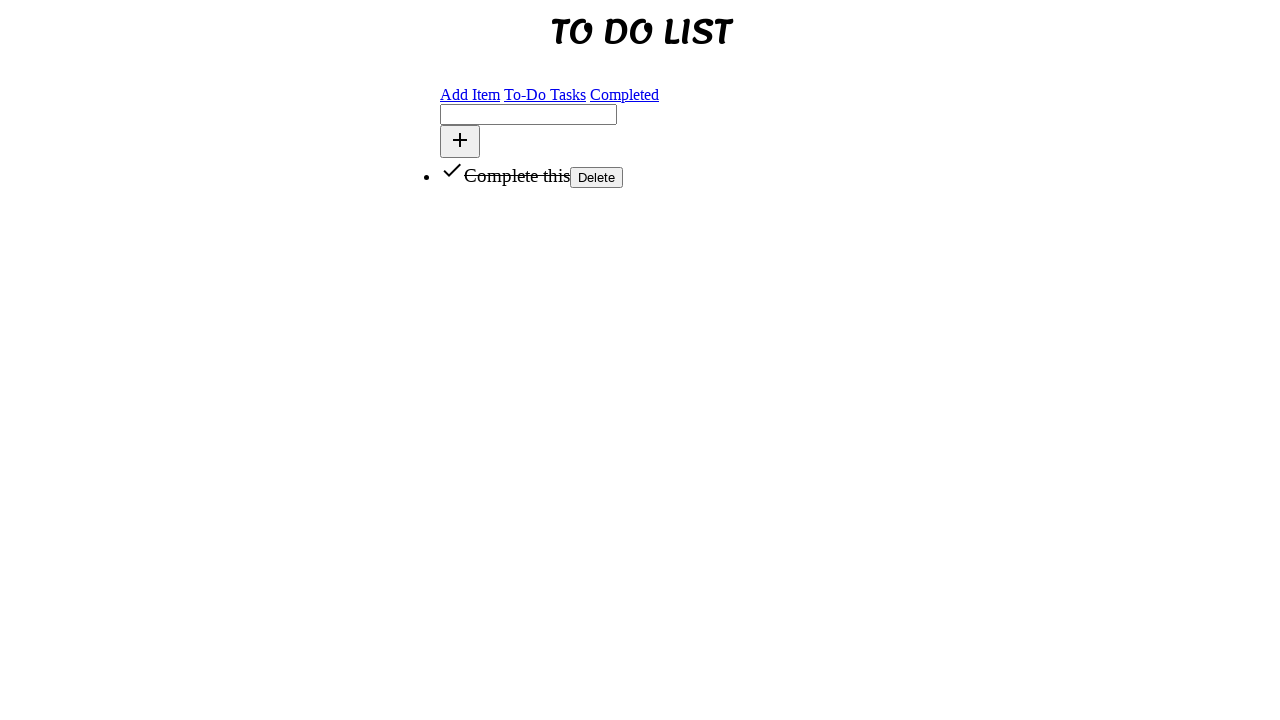

Navigated to Completed tab at (624, 94) on xpath=//*[@href="#completed"] >> nth=0
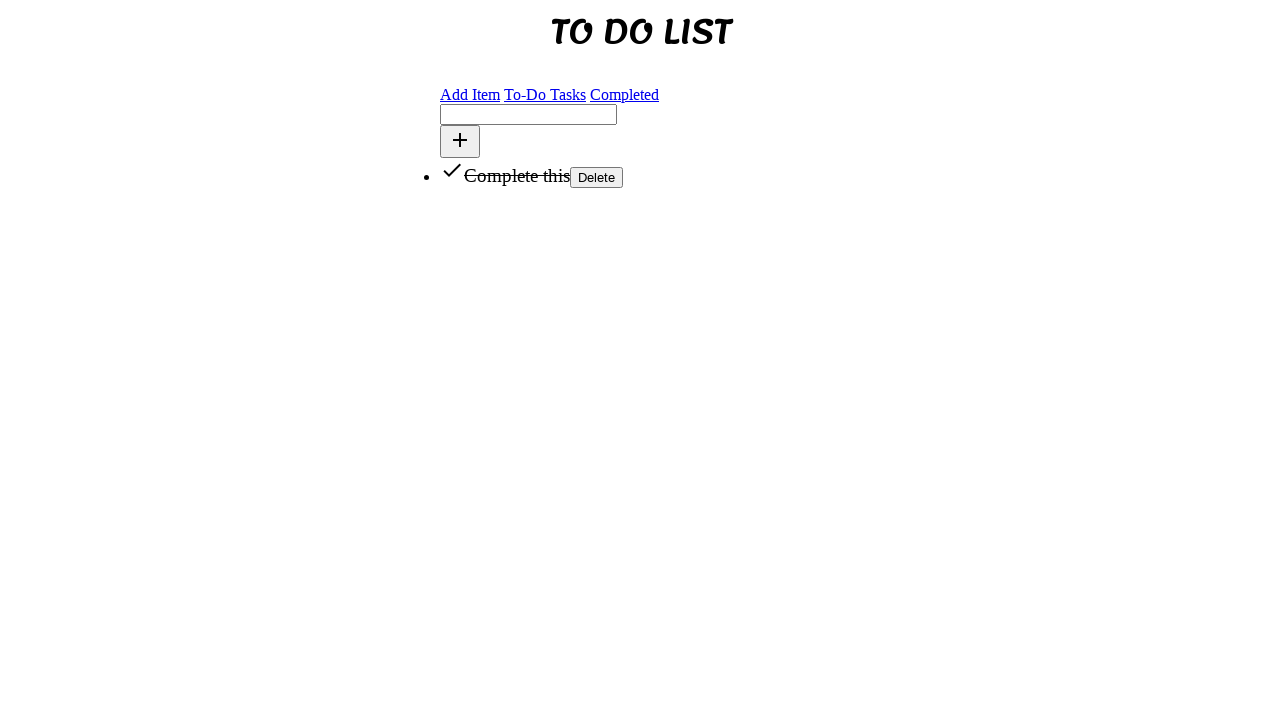

Verified completed tasks list has one item
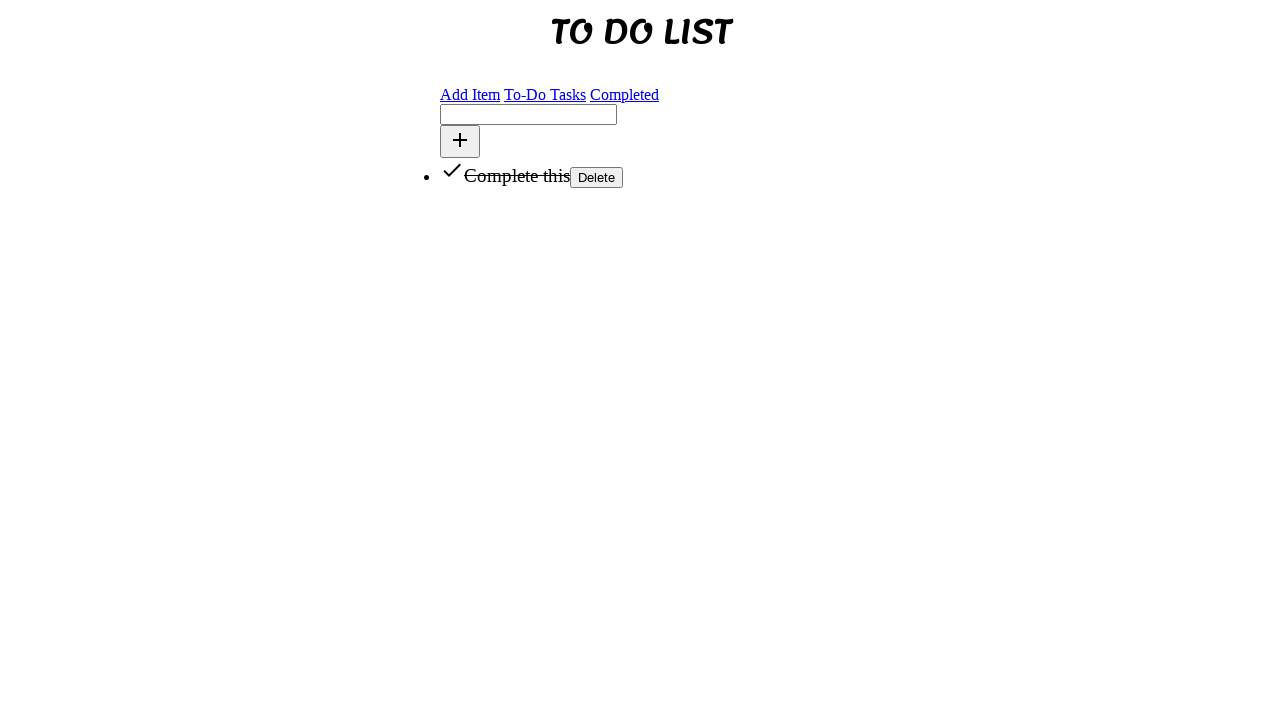

Verified completed list contains 'Complete this' task
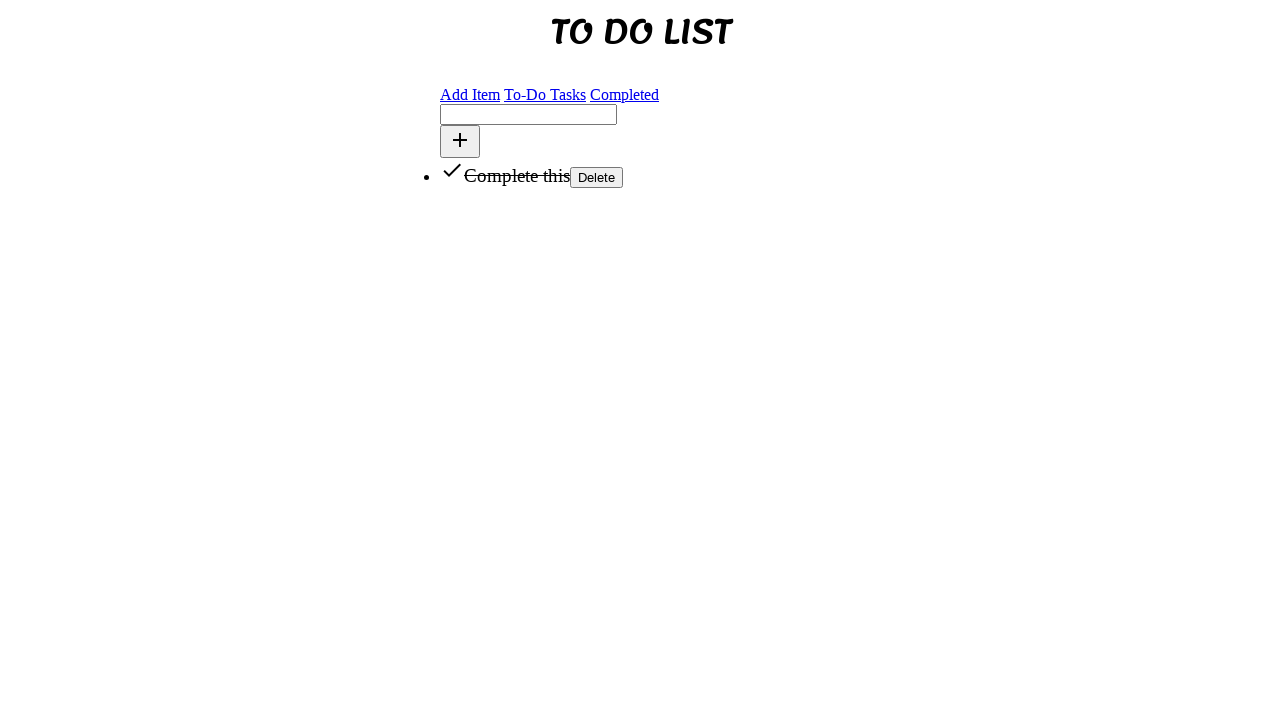

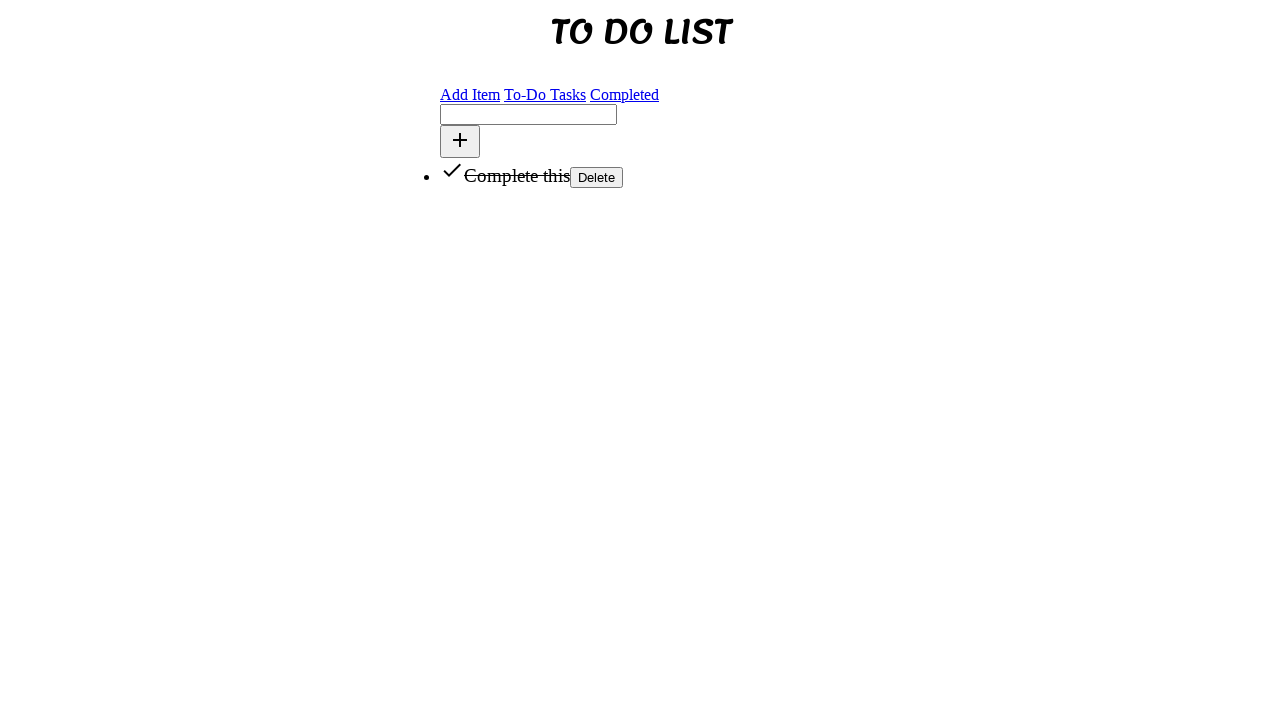